Tests checkbox functionality by verifying initial state, clicking a checkbox, and confirming the selection state changes

Starting URL: https://rahulshettyacademy.com/dropdownsPractise/

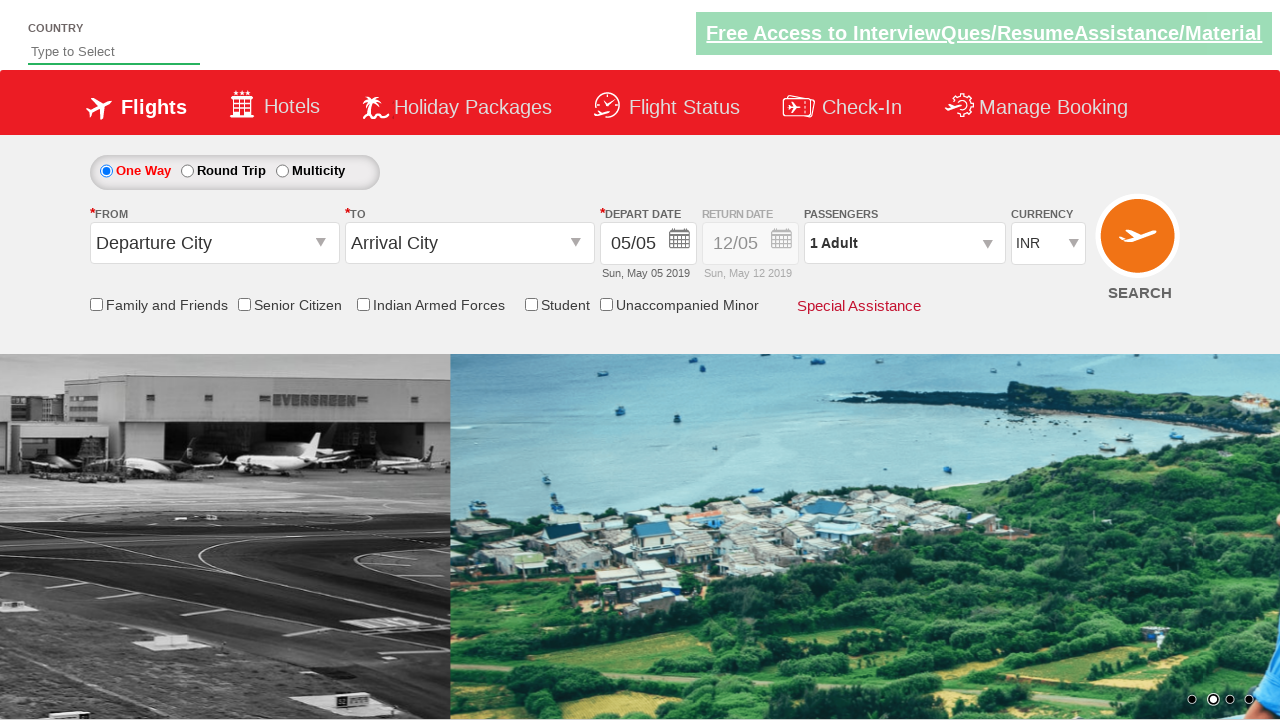

Located the IndArm checkbox element
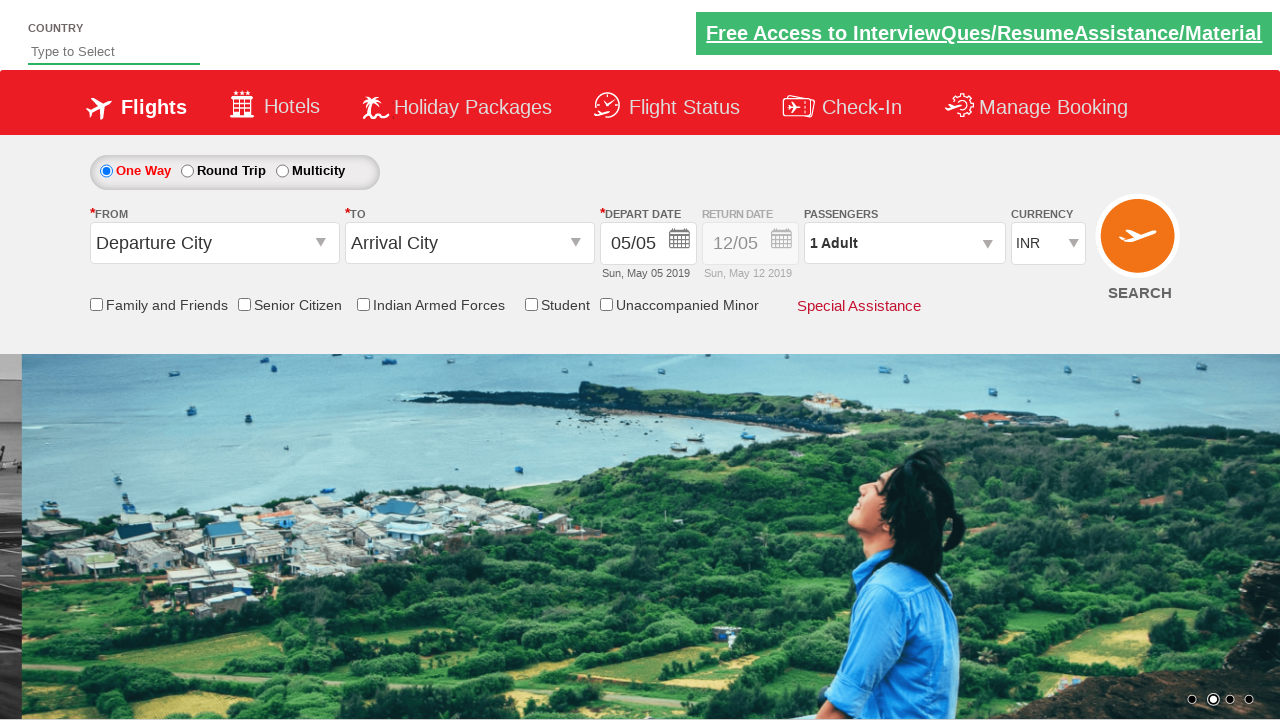

Verified checkbox is initially unchecked
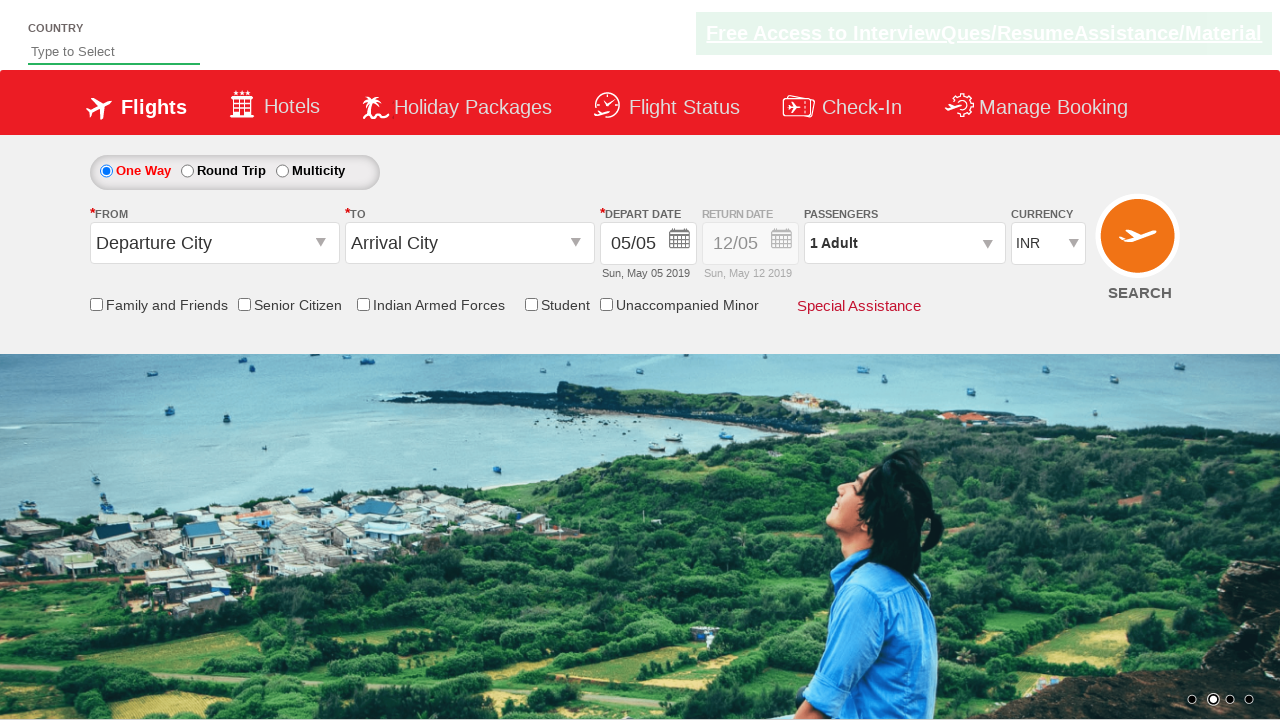

Clicked the checkbox to select it at (363, 304) on input[id='ctl00_mainContent_chk_IndArm']
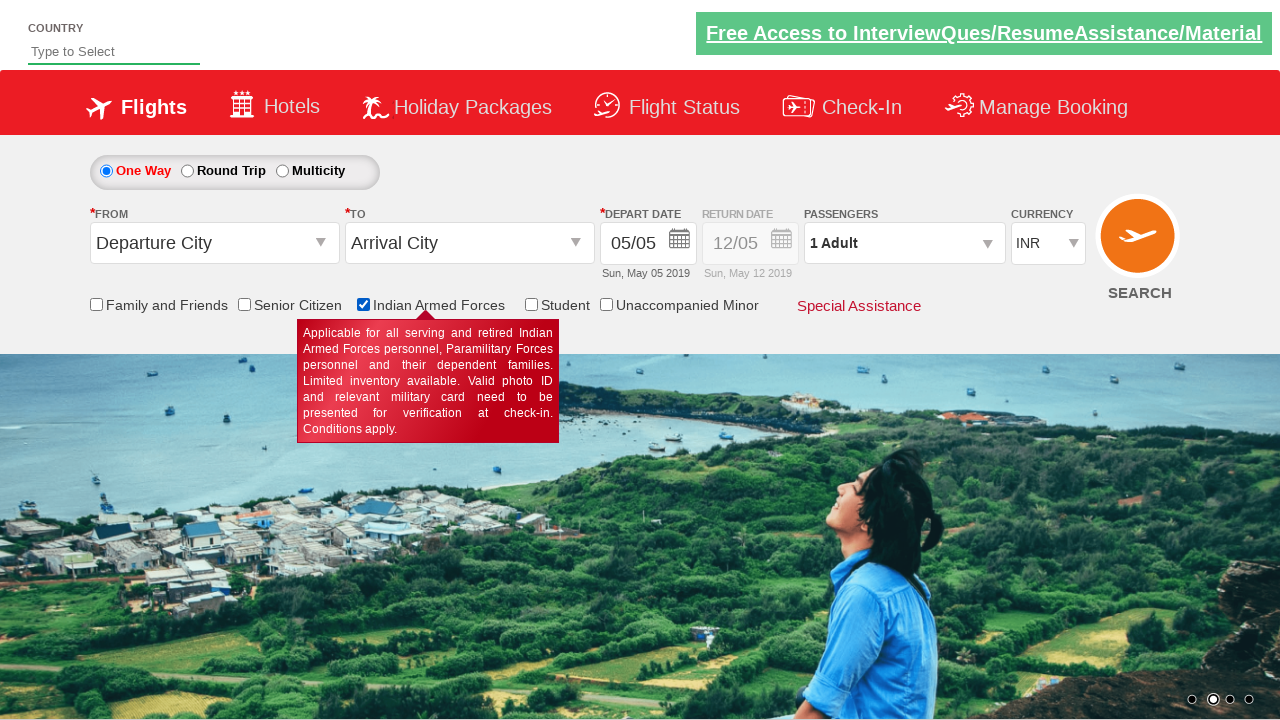

Verified checkbox is now checked after clicking
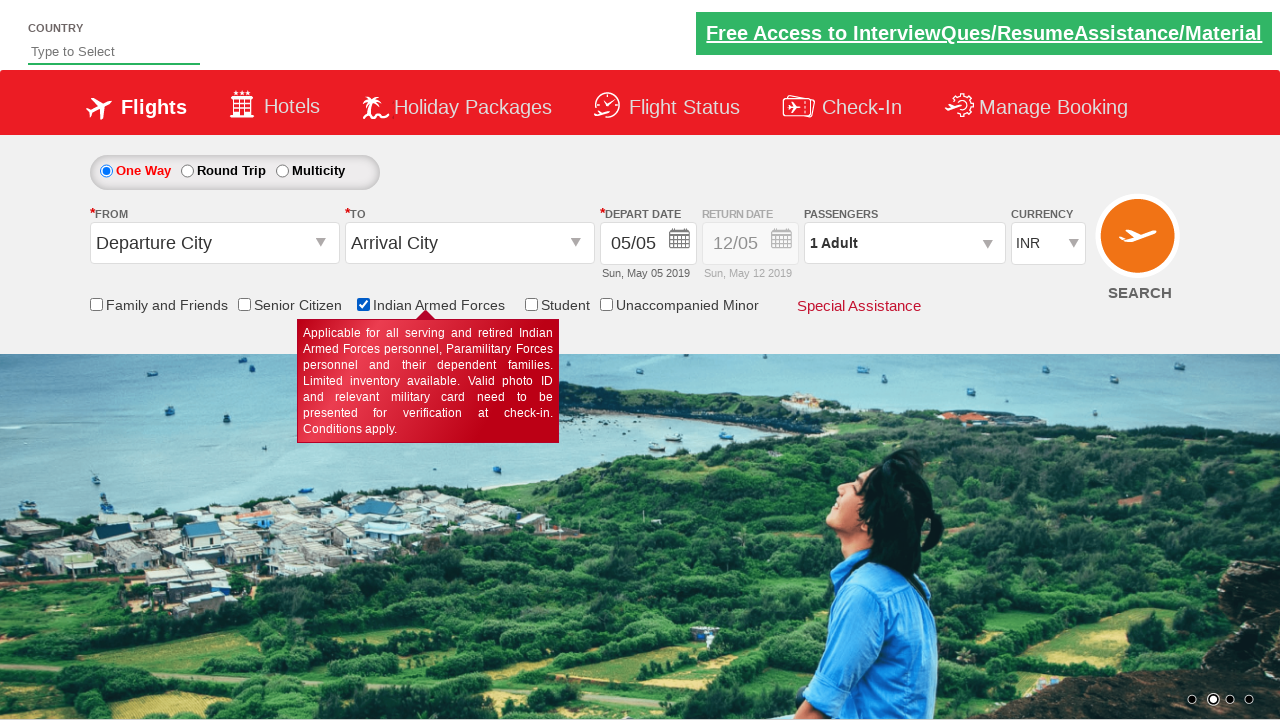

Retrieved total checkbox count: 6
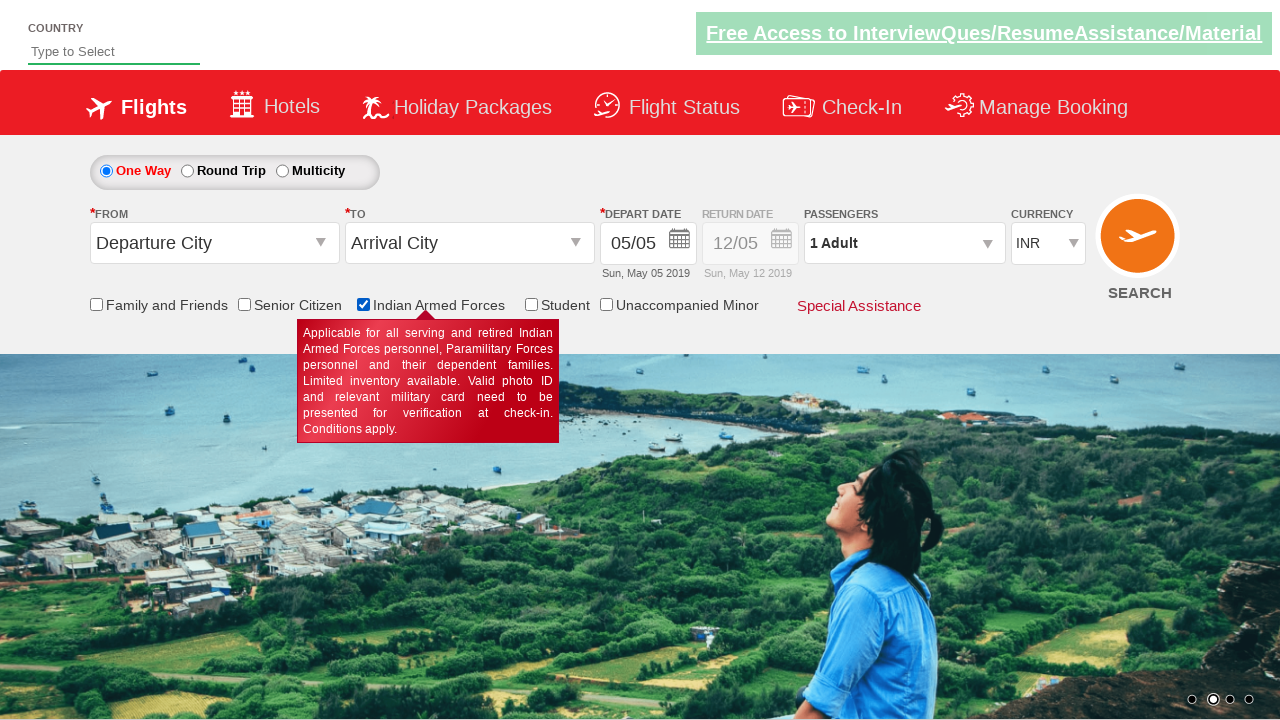

Printed total checkbox count to console: 6
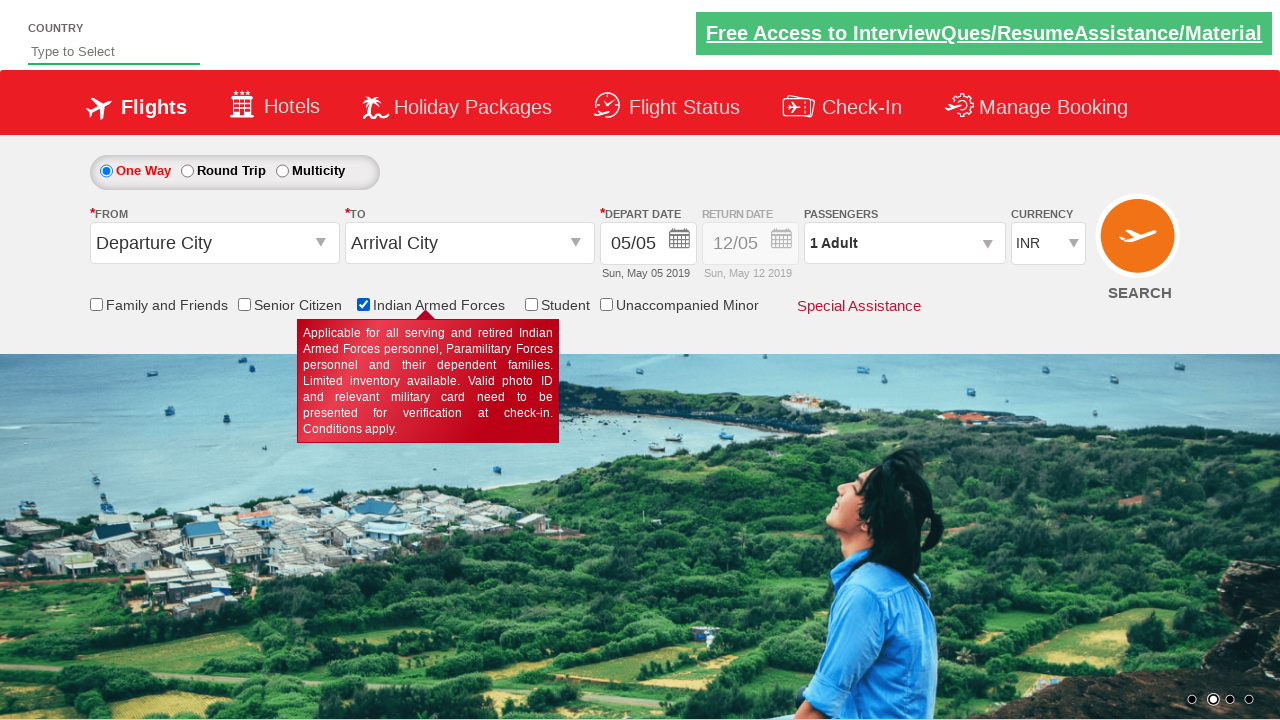

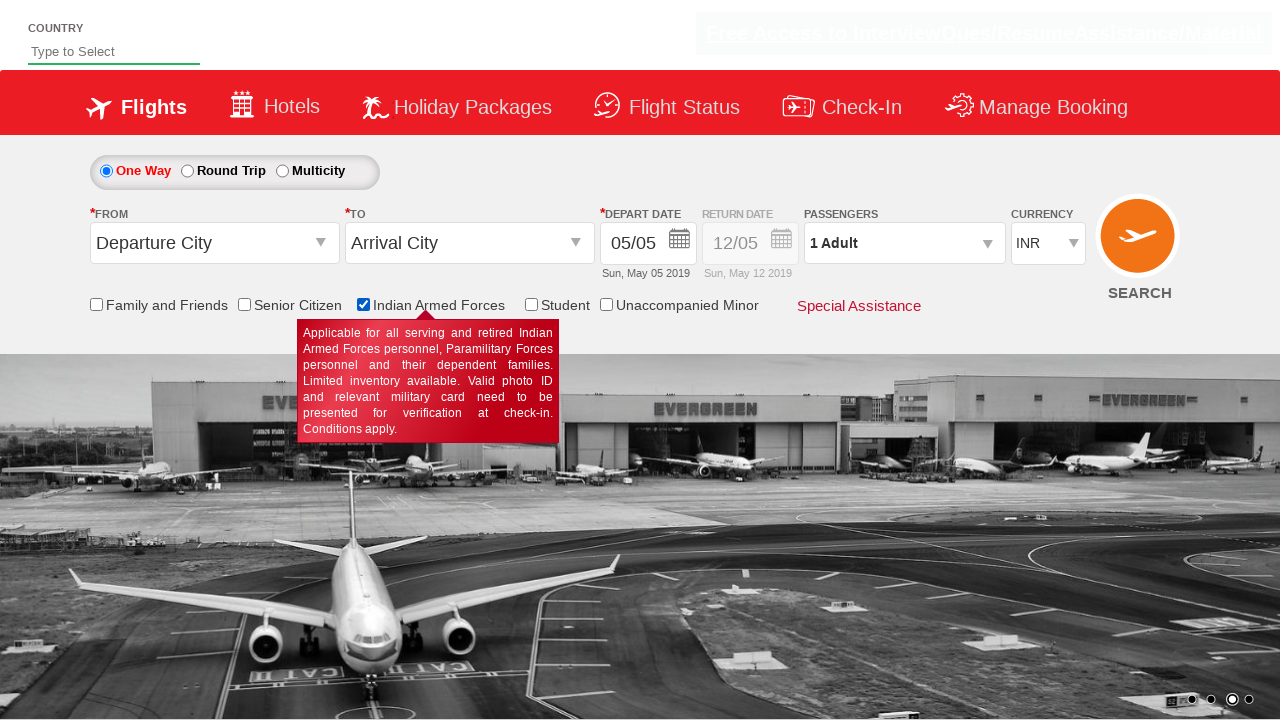